Tests the resizable box functionality by dragging the resize handle to expand the box by 50 pixels in both width and height directions

Starting URL: https://demoqa.com/resizable

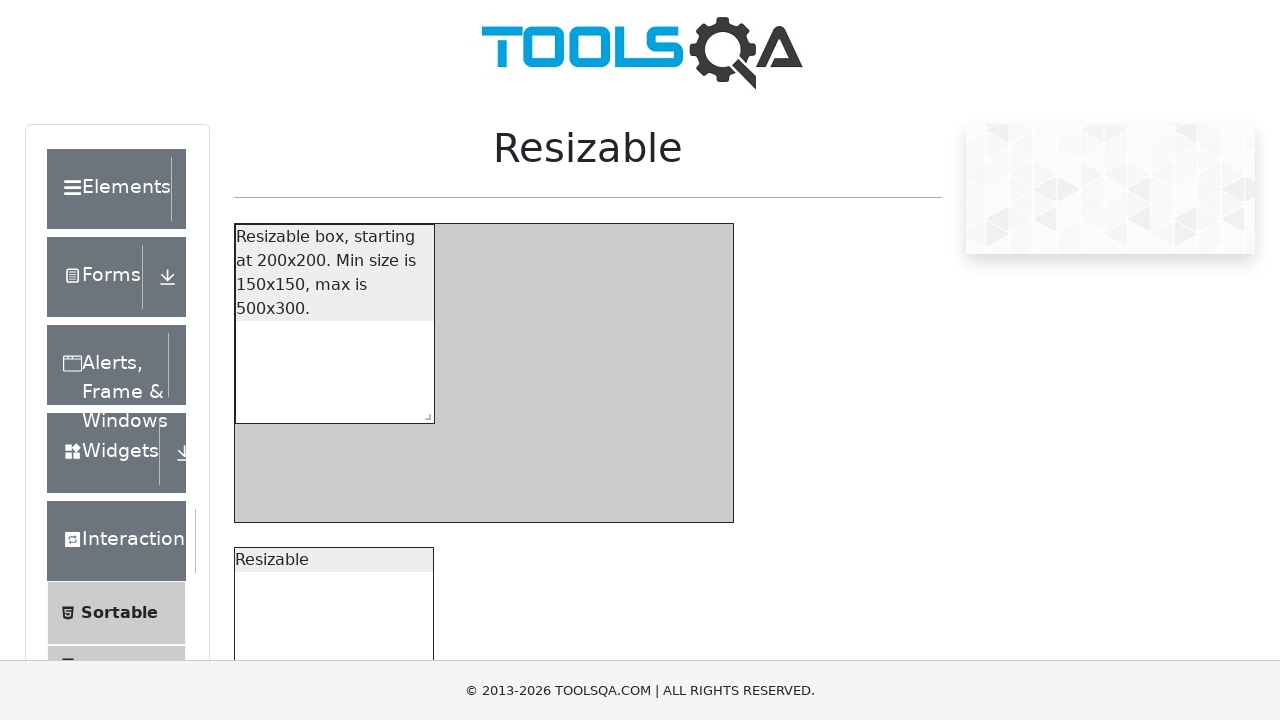

Located the resize handle on the restricted resizable box
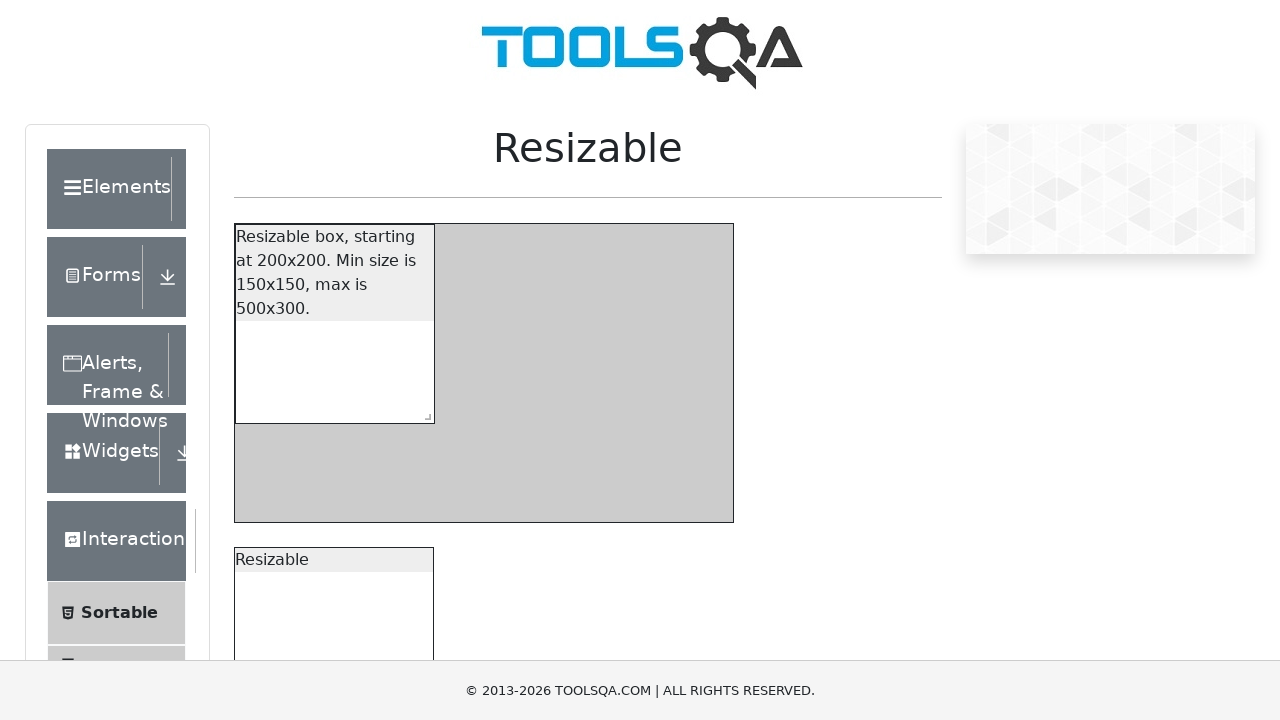

Dragged the resize handle to expand the box by 50 pixels in width and height at (464, 453)
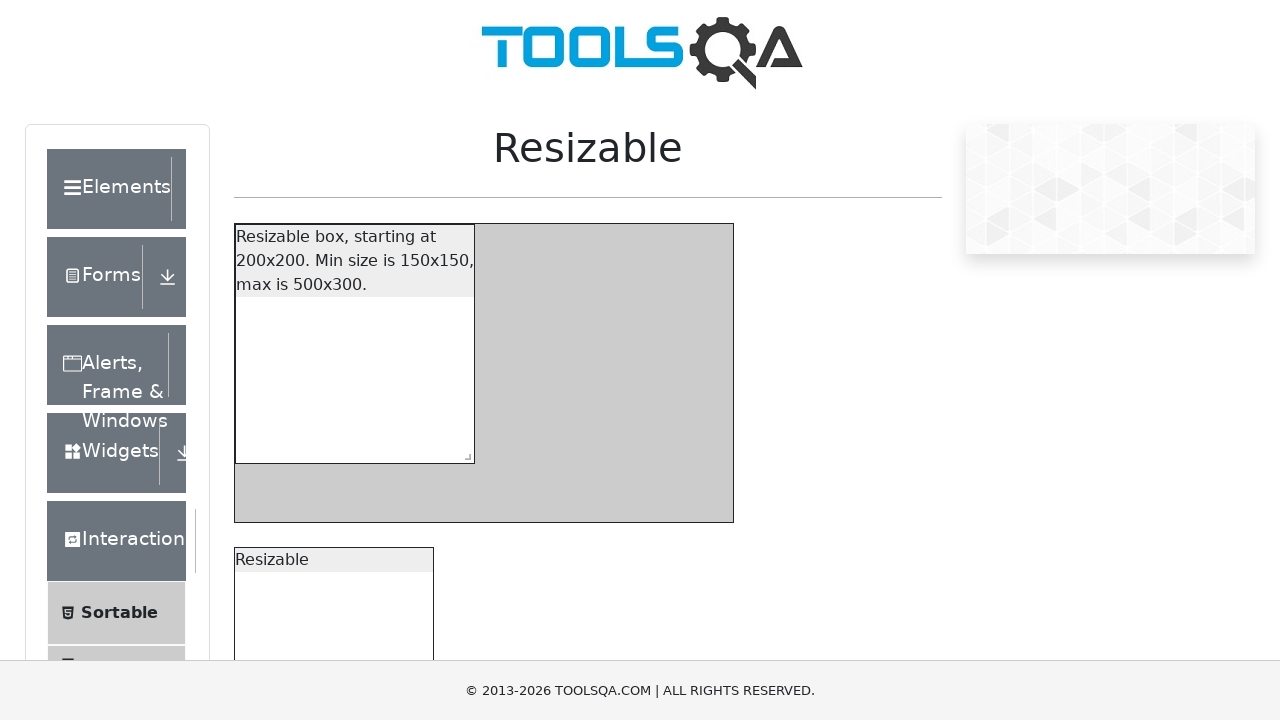

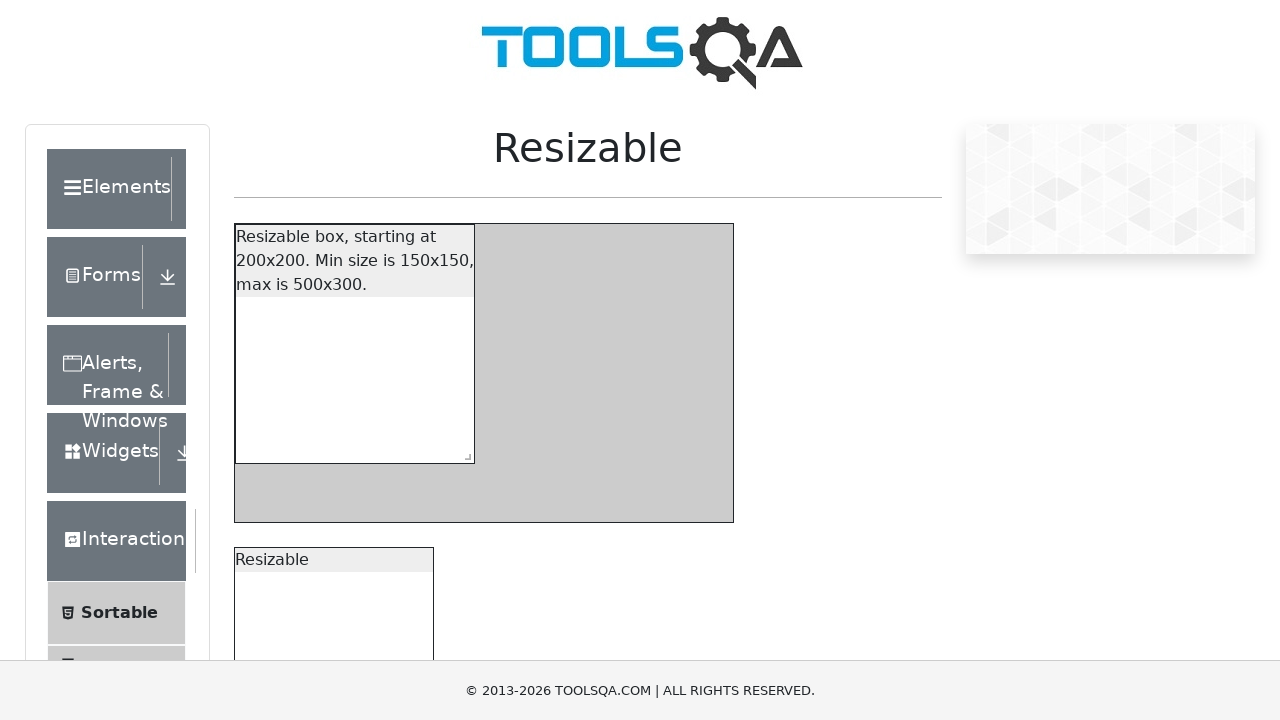